Navigates to the Forms category, then clicks on the Practice Form submenu item and verifies the page loads correctly

Starting URL: https://demoqa.com/

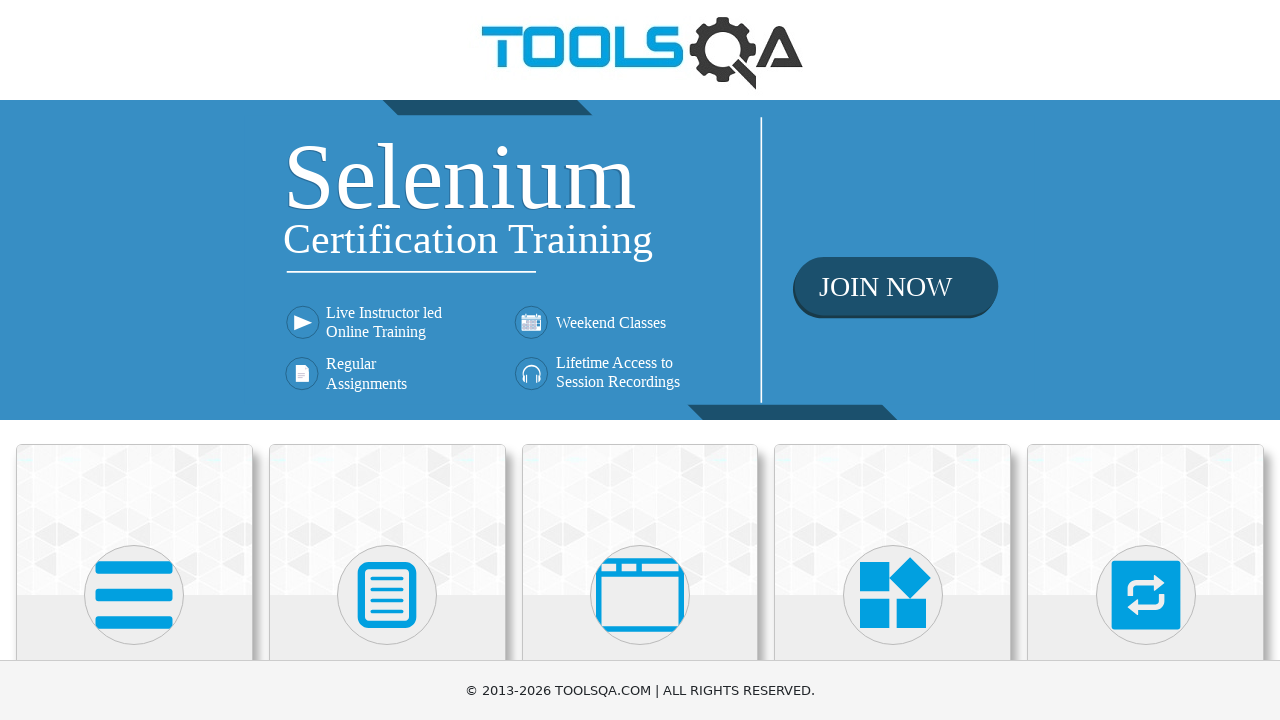

Clicked on Forms category card at (387, 520) on div.card:has-text('Forms')
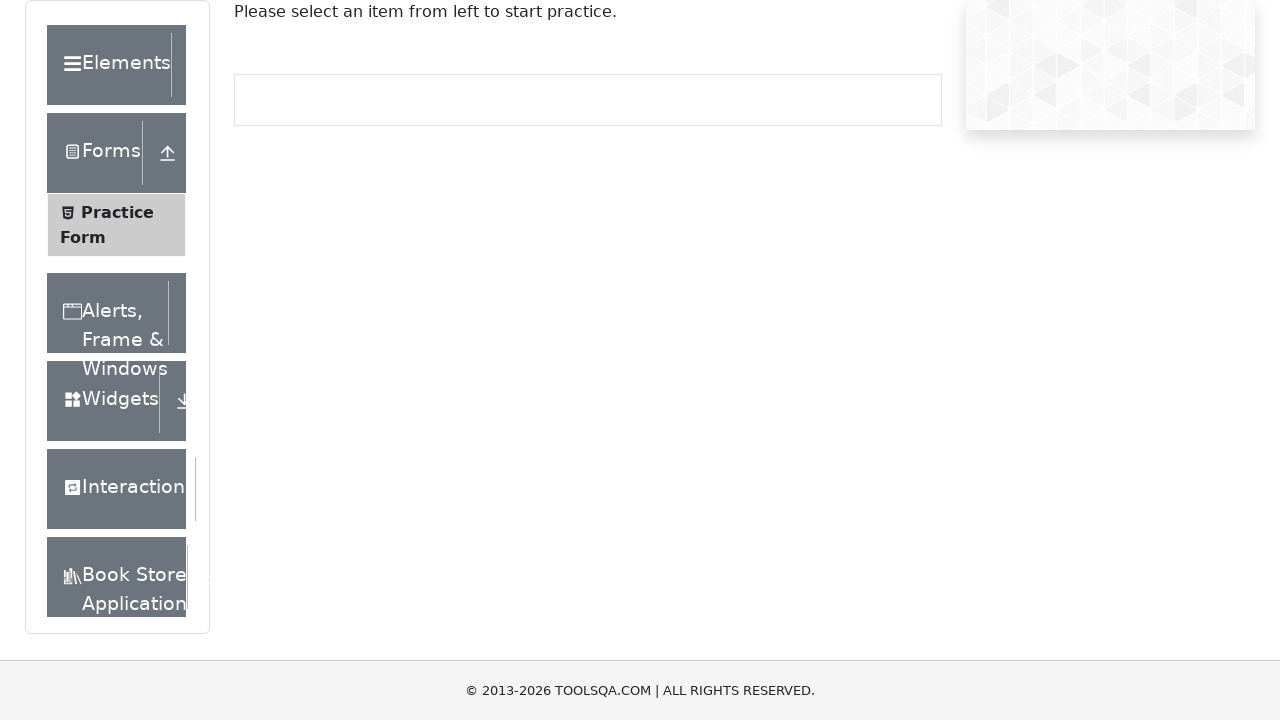

Left panel loaded successfully
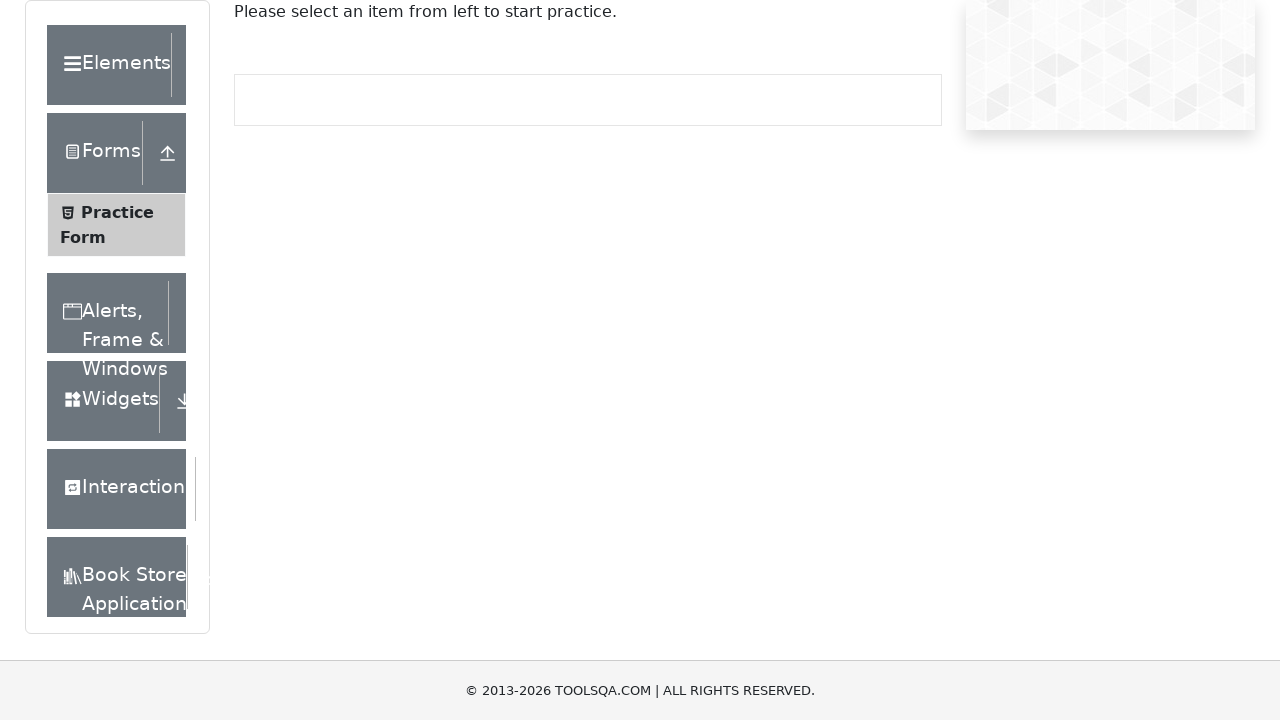

Clicked on Practice Form submenu item at (117, 212) on span.text:has-text('Practice Form')
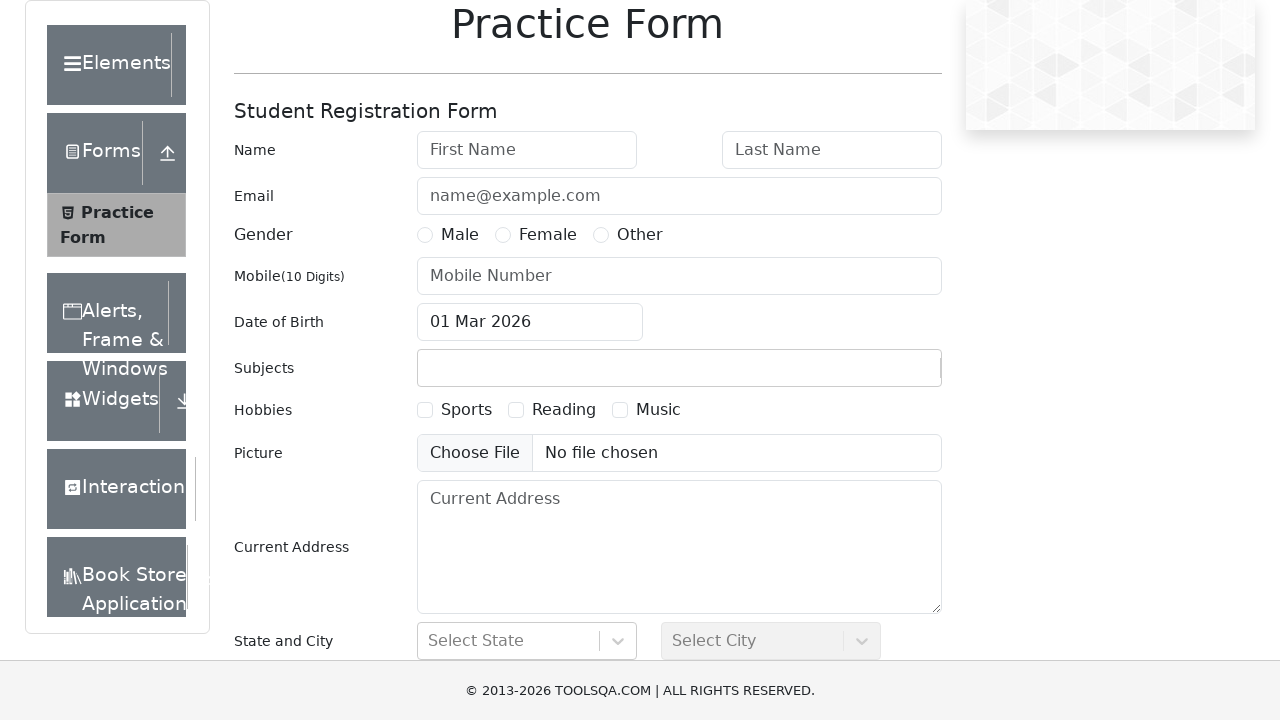

Practice Form page loaded successfully with correct title
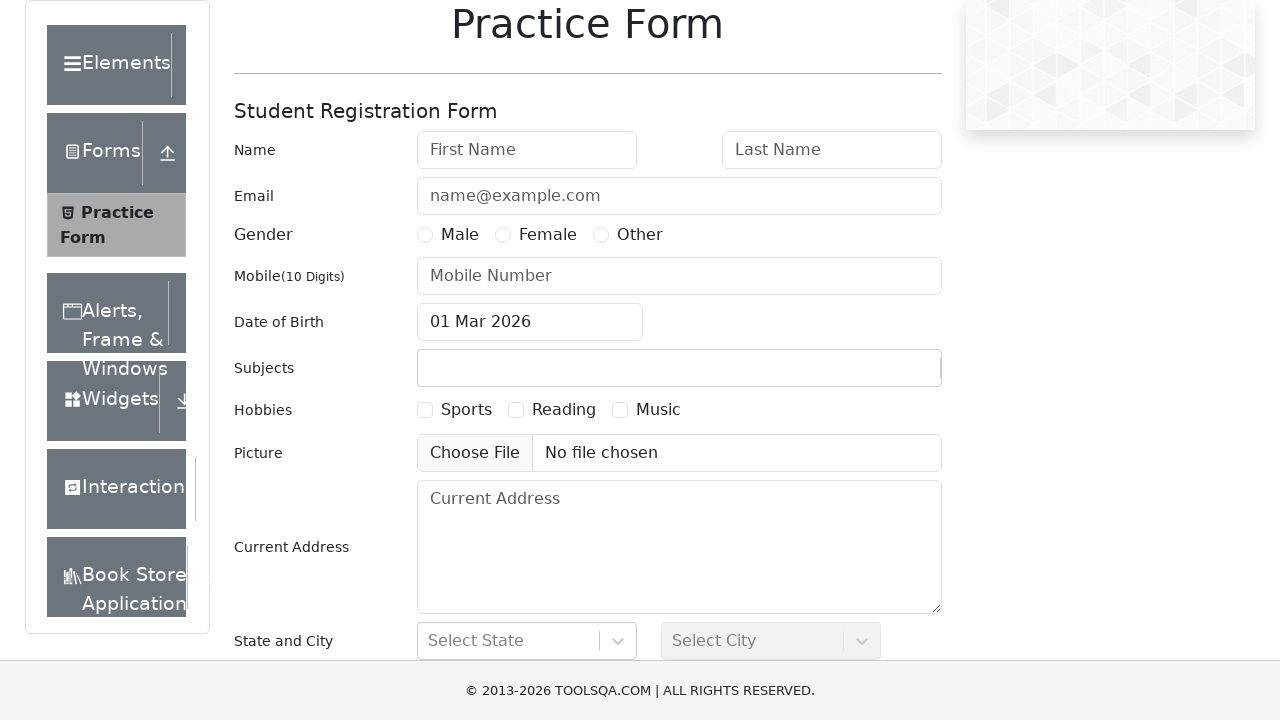

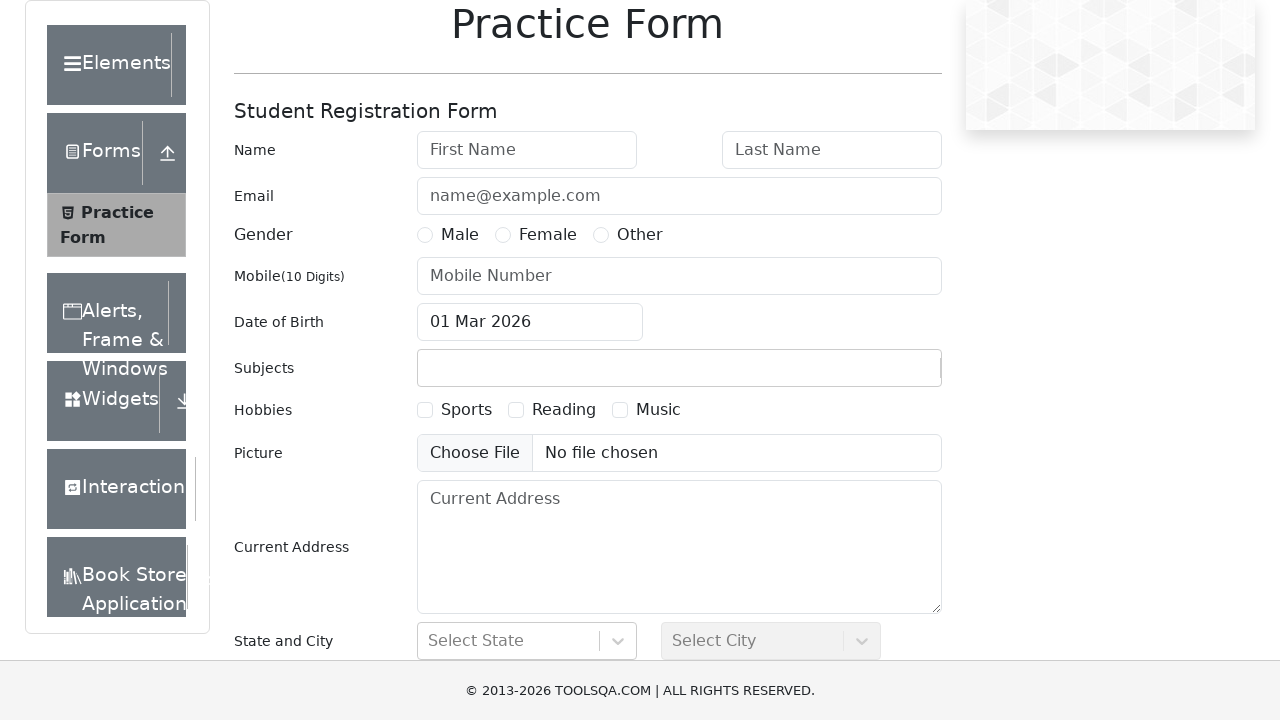